Tests a math problem form by reading an input value, calculating a result using logarithm and sine functions, filling in the answer, checking a robot checkbox, selecting a radio button, and submitting the form.

Starting URL: http://suninjuly.github.io/math.html

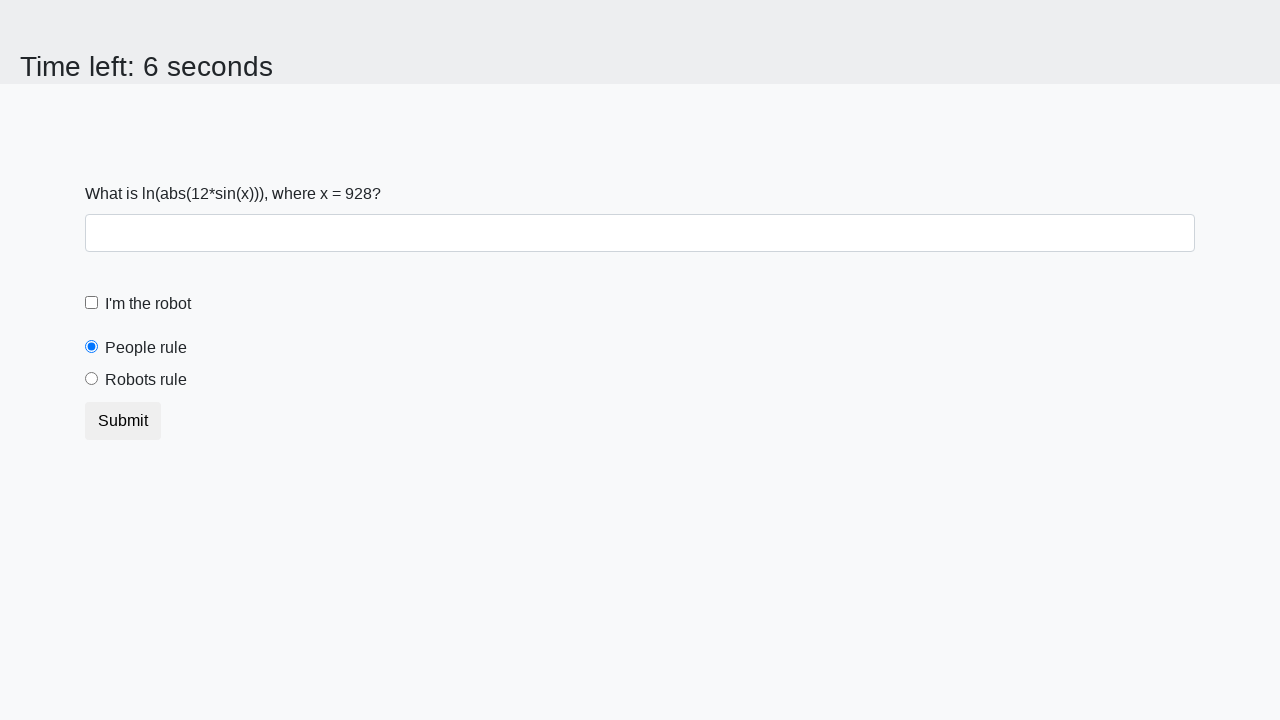

Read x value from input_value element
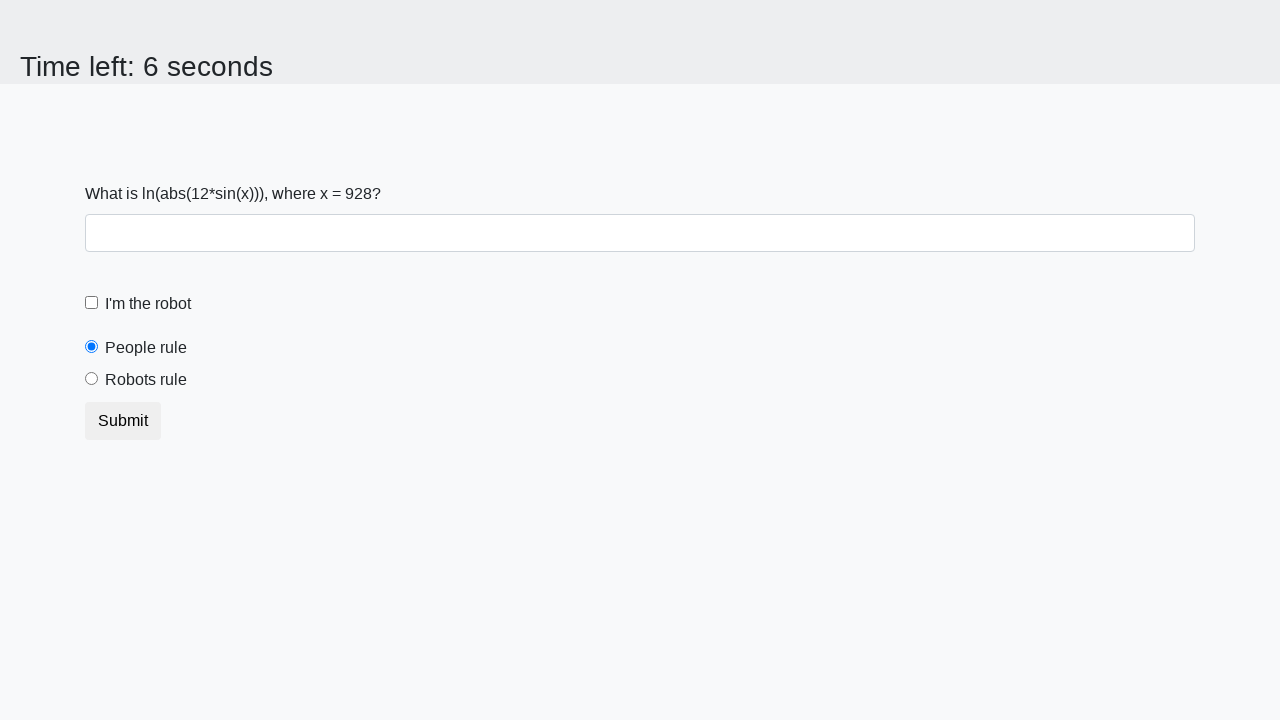

Calculated answer using logarithm and sine functions
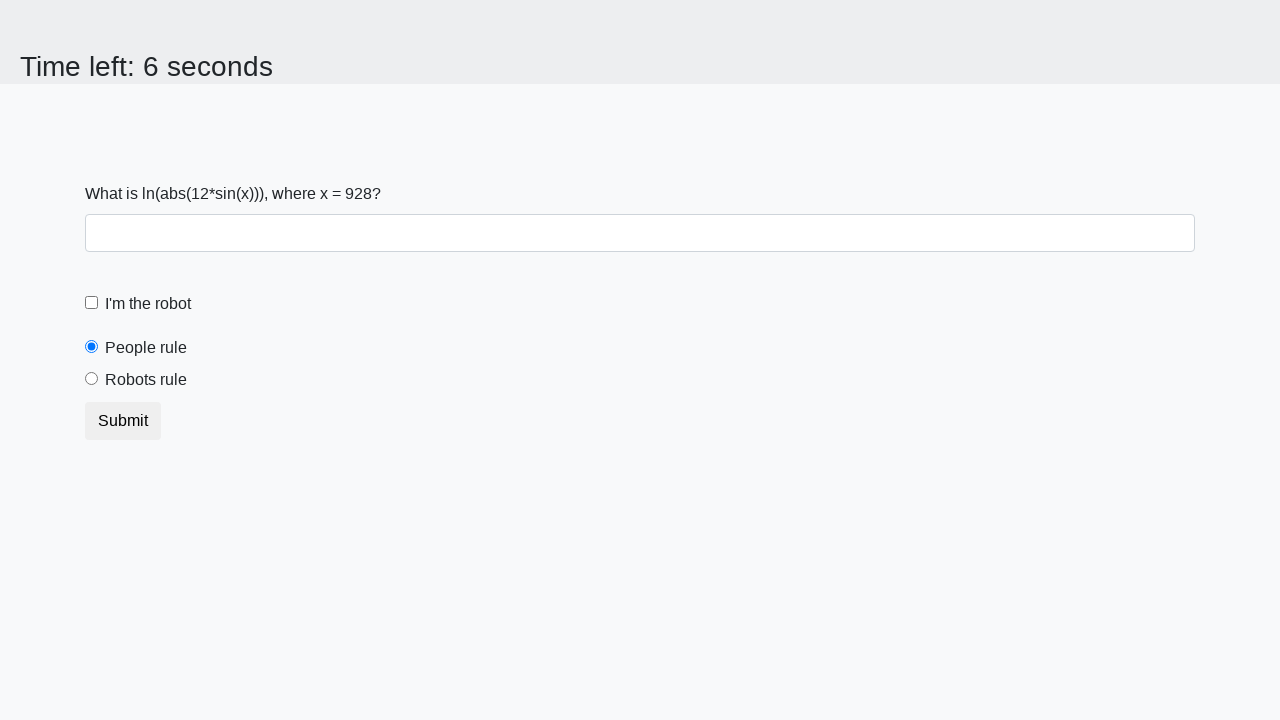

Filled answer field with calculated value on #answer
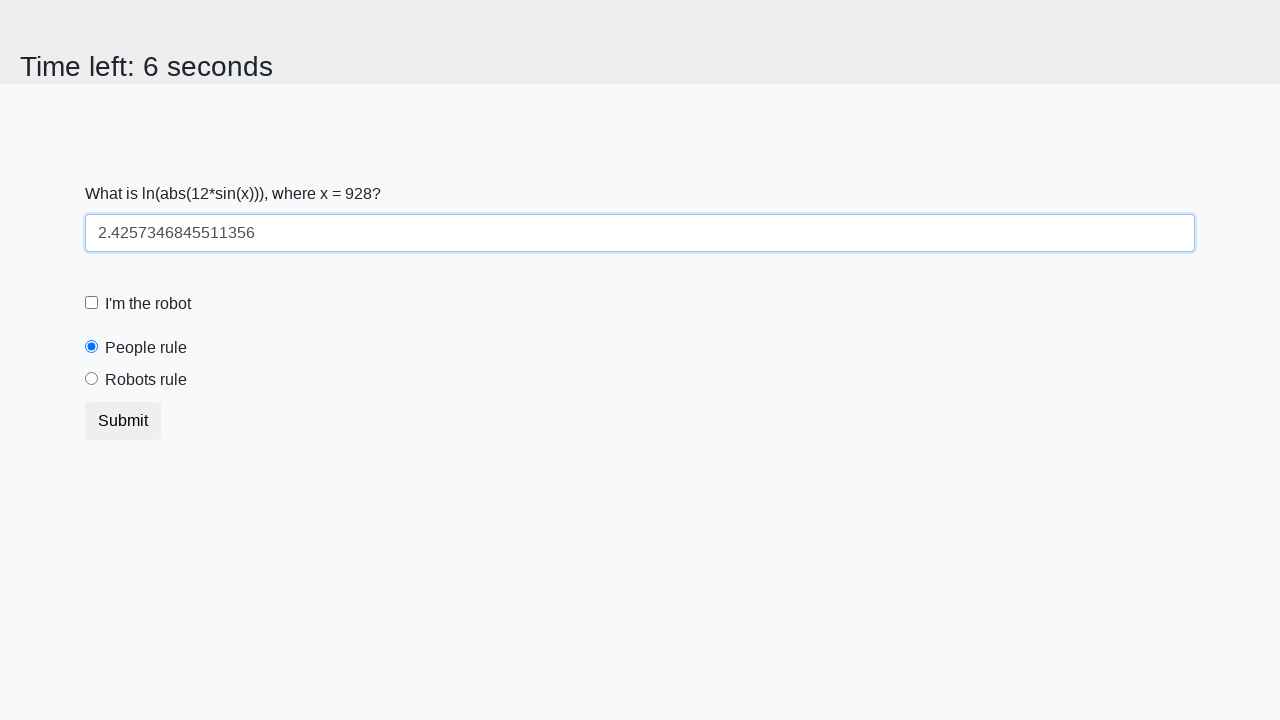

Checked the robot checkbox at (92, 303) on #robotCheckbox
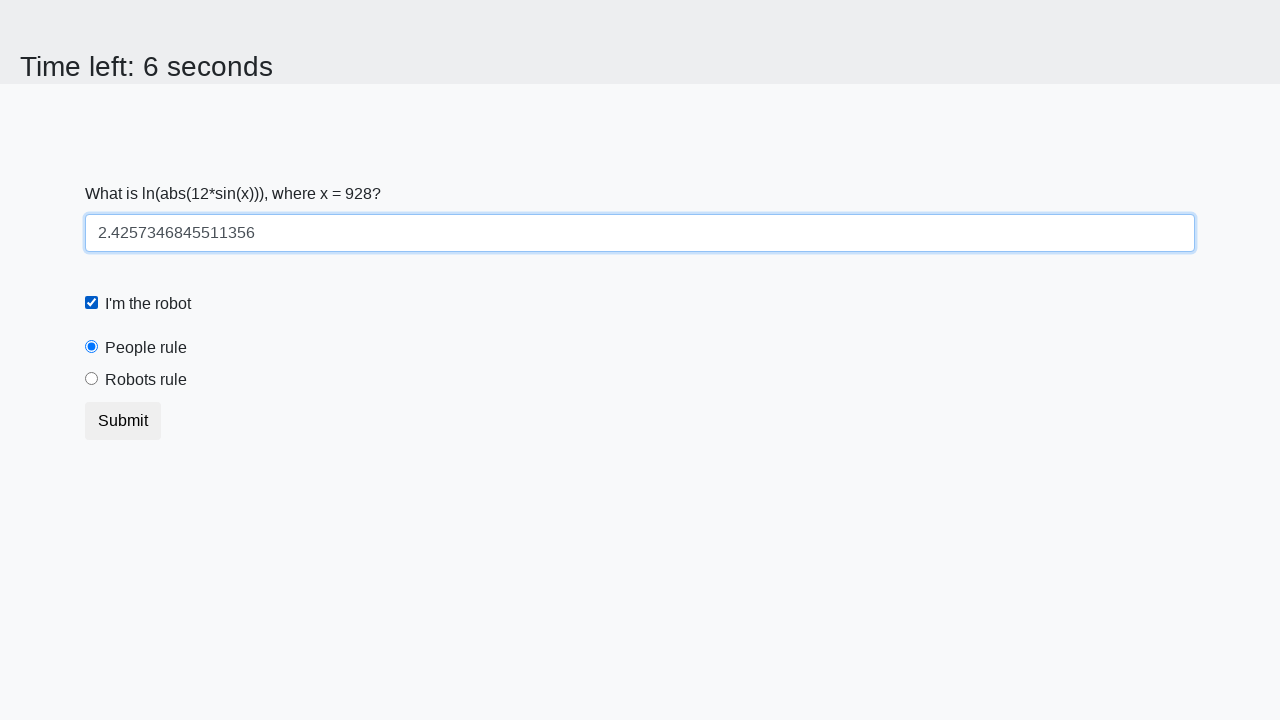

Selected the robots rule radio button at (92, 379) on #robotsRule
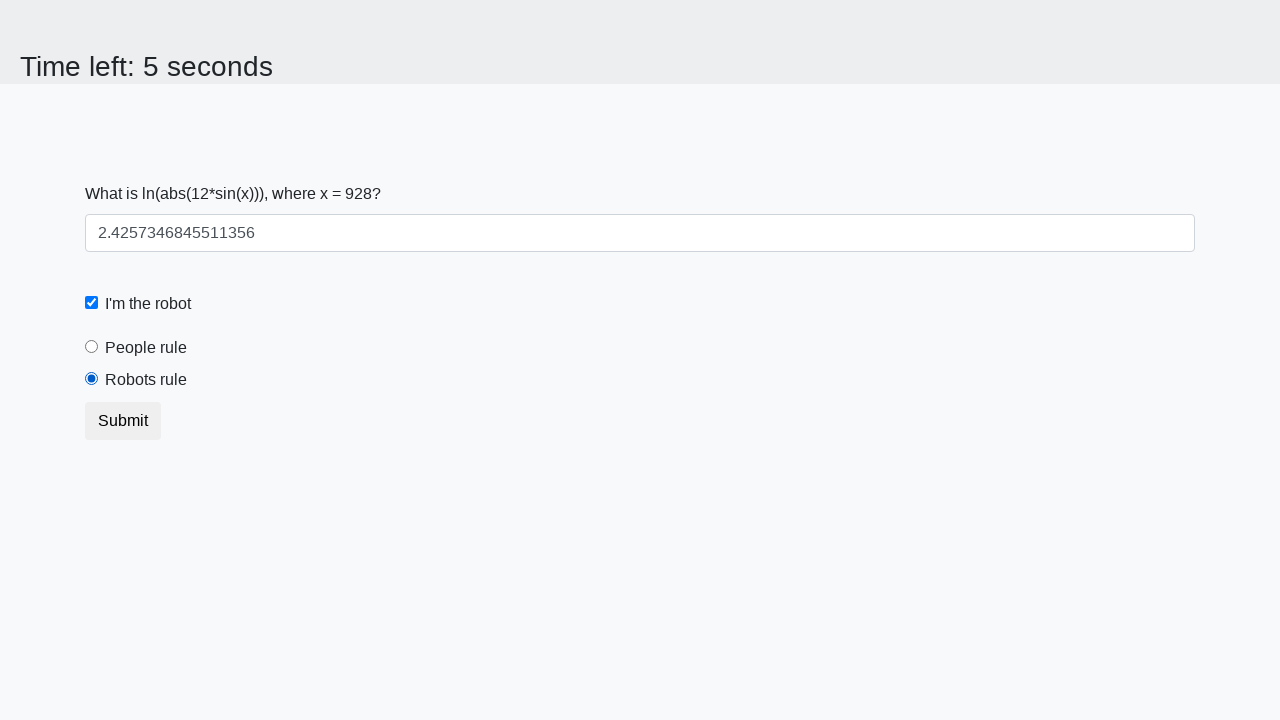

Clicked submit button to submit the form at (123, 421) on button.btn
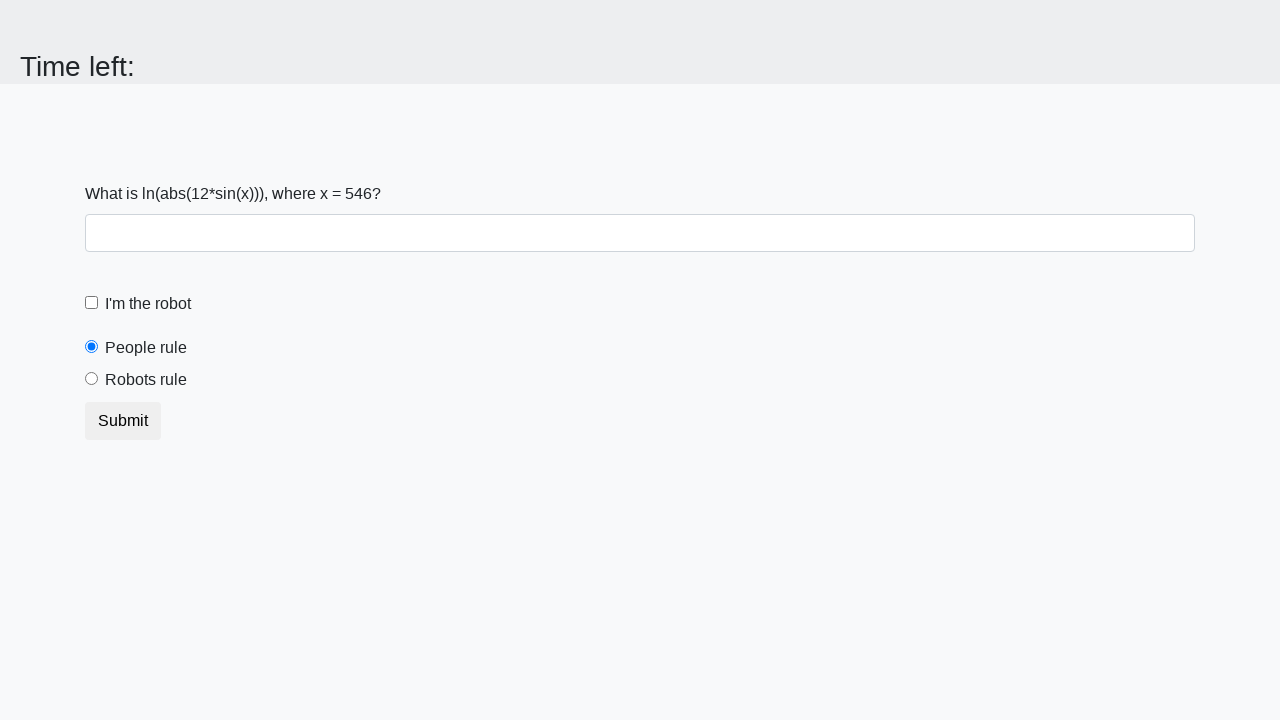

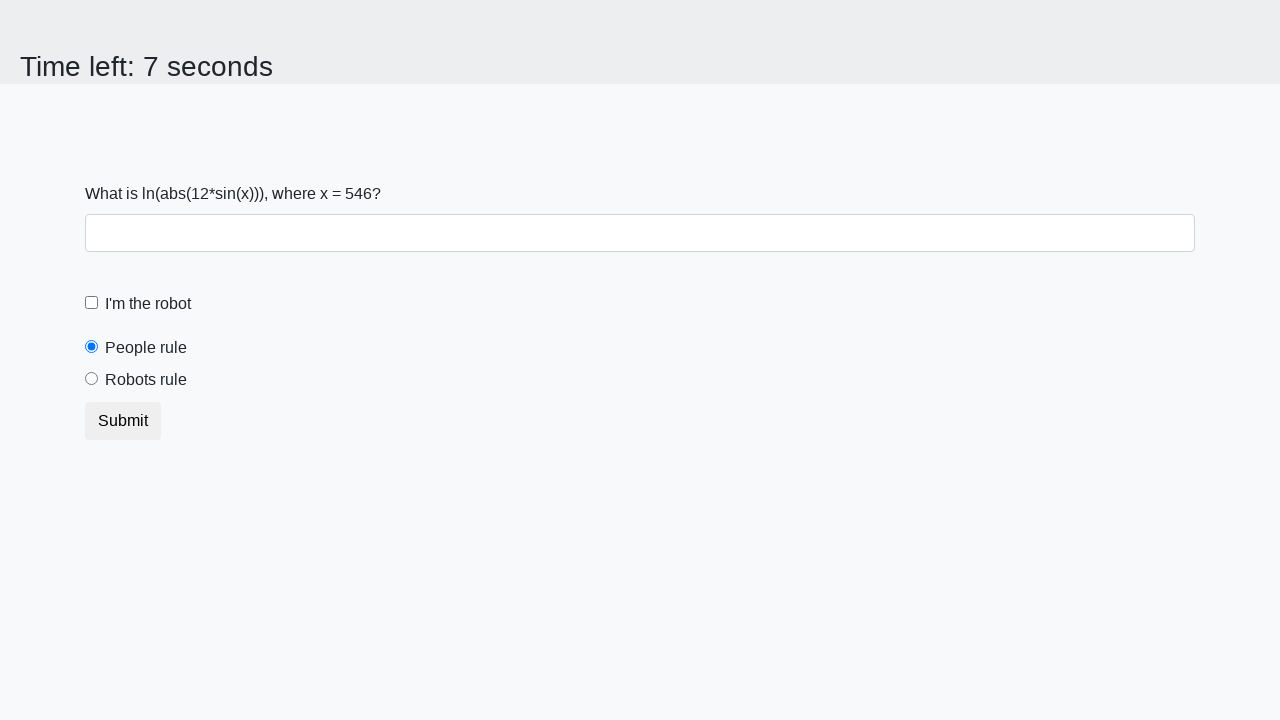